Tests that filter links are visually highlighted when selected by clicking through All, Active, and Completed filters and verifying the selected class is applied.

Starting URL: https://todomvc.com/examples/react/dist/

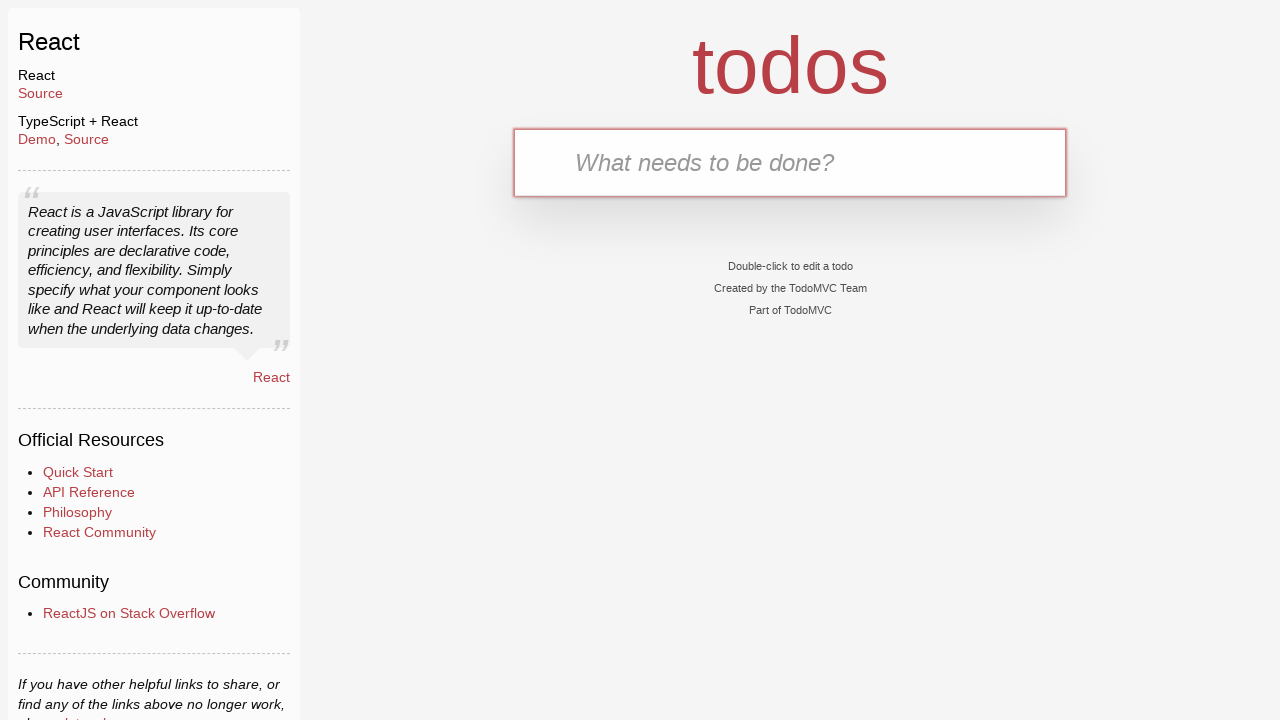

Filled new todo field with 'buy some cheese' on .new-todo
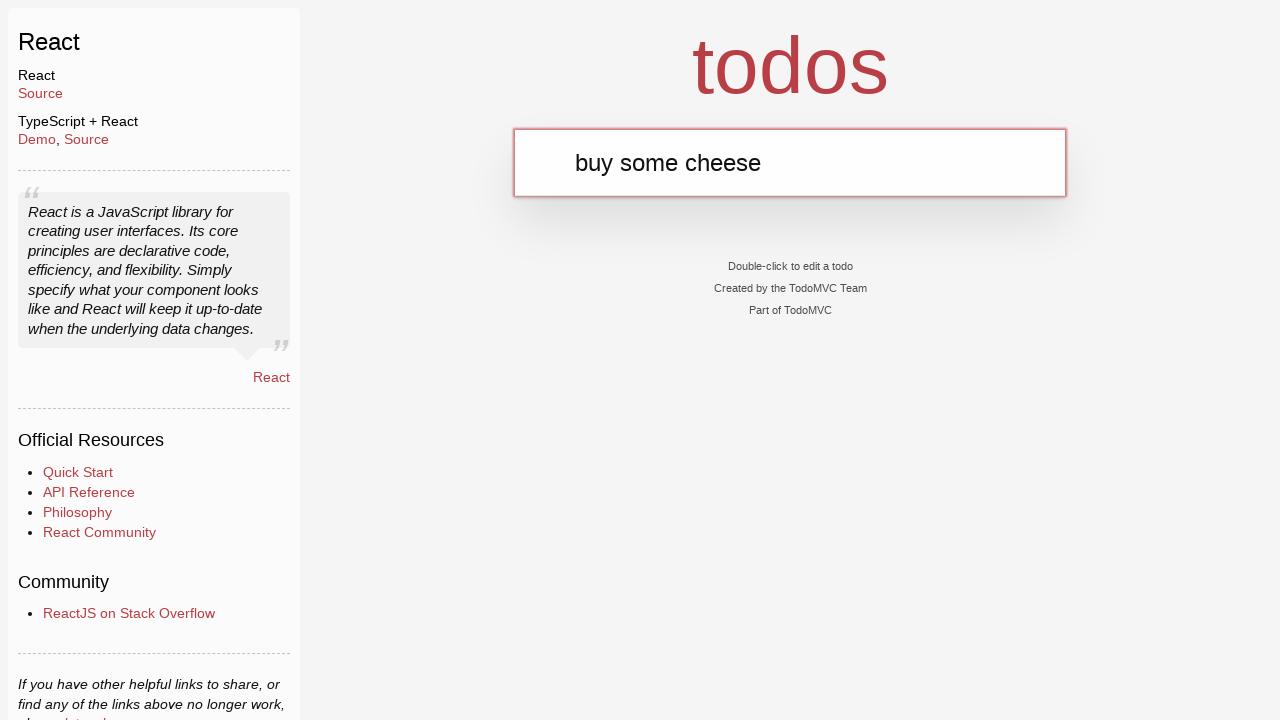

Pressed Enter to create first todo item on .new-todo
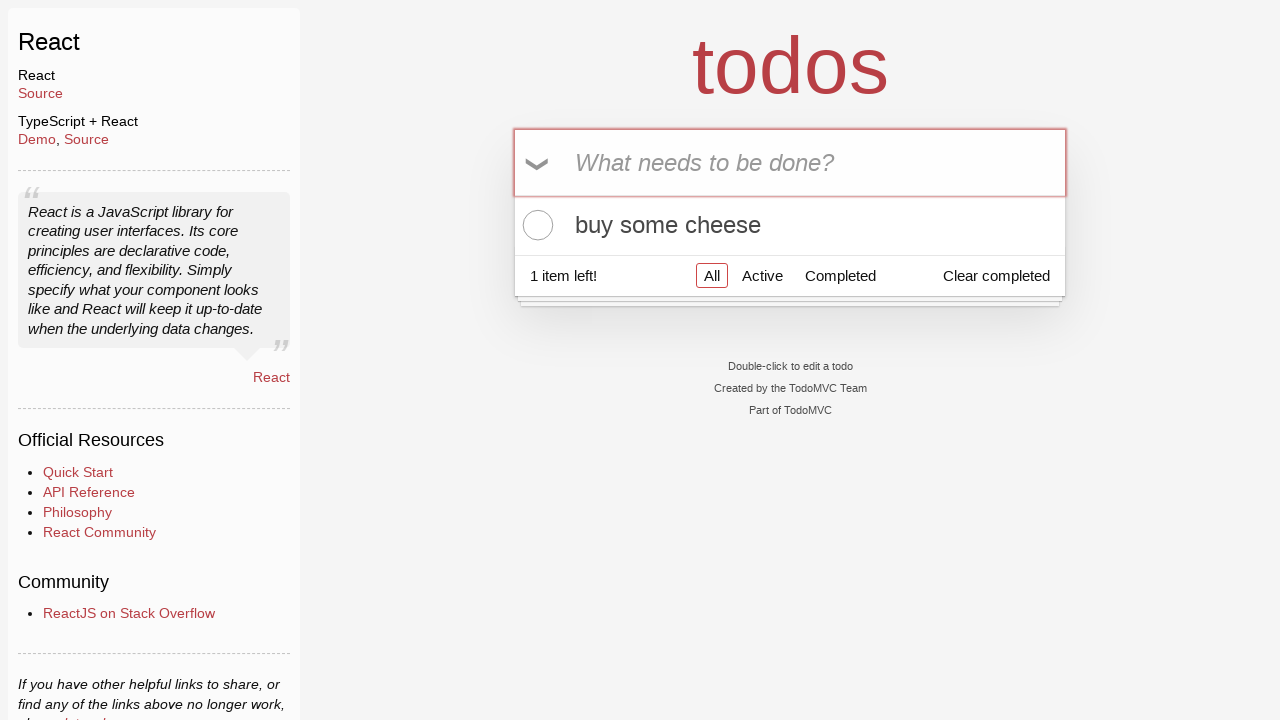

Filled new todo field with 'feed the cat' on .new-todo
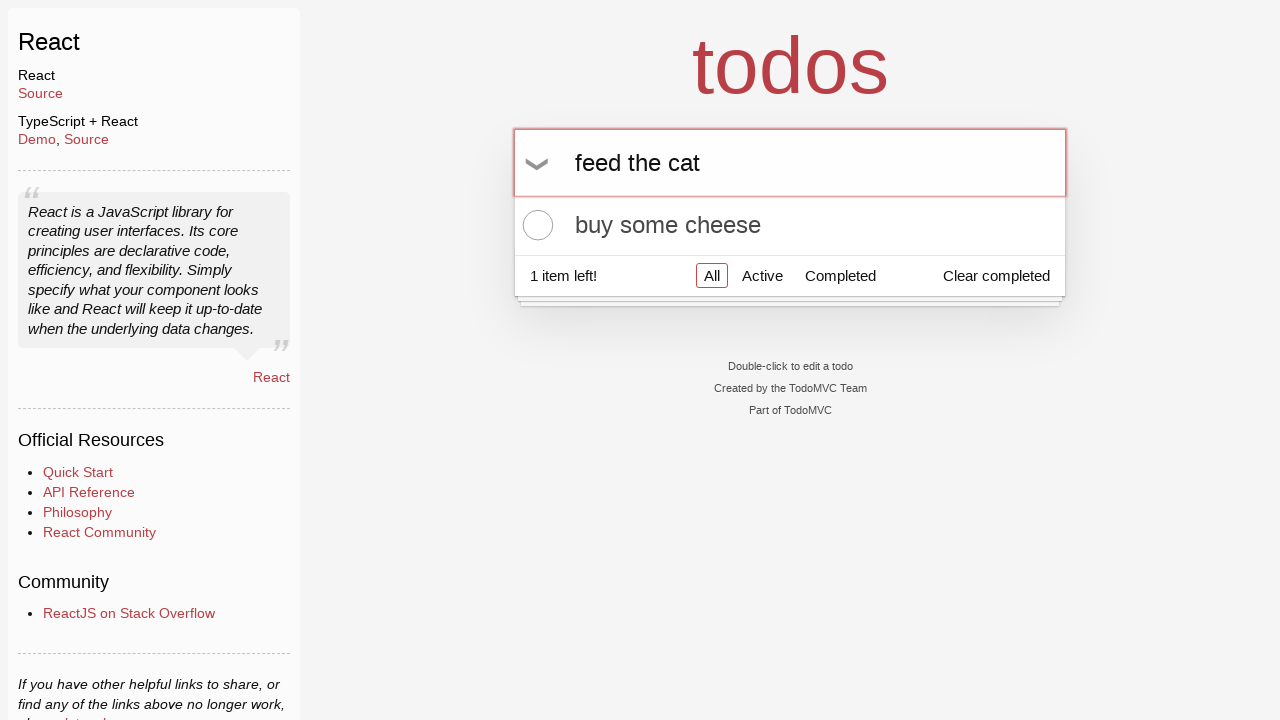

Pressed Enter to create second todo item on .new-todo
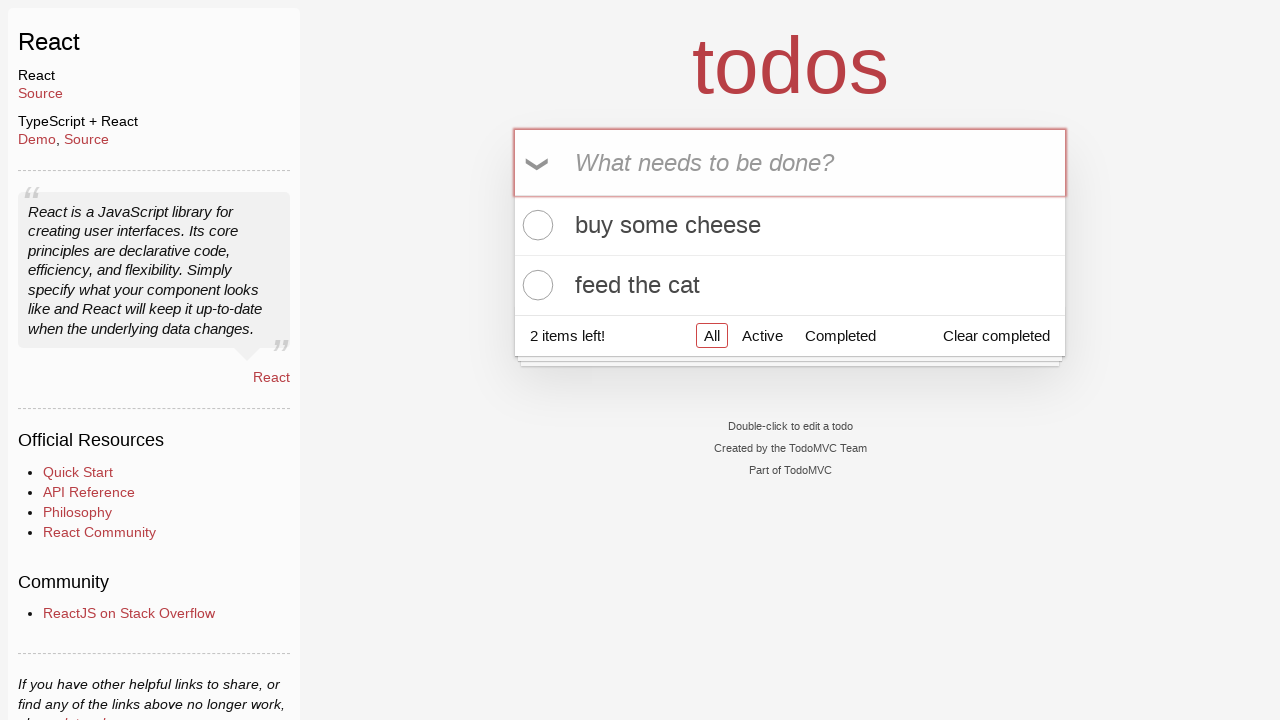

Filled new todo field with 'book a doctors appointment' on .new-todo
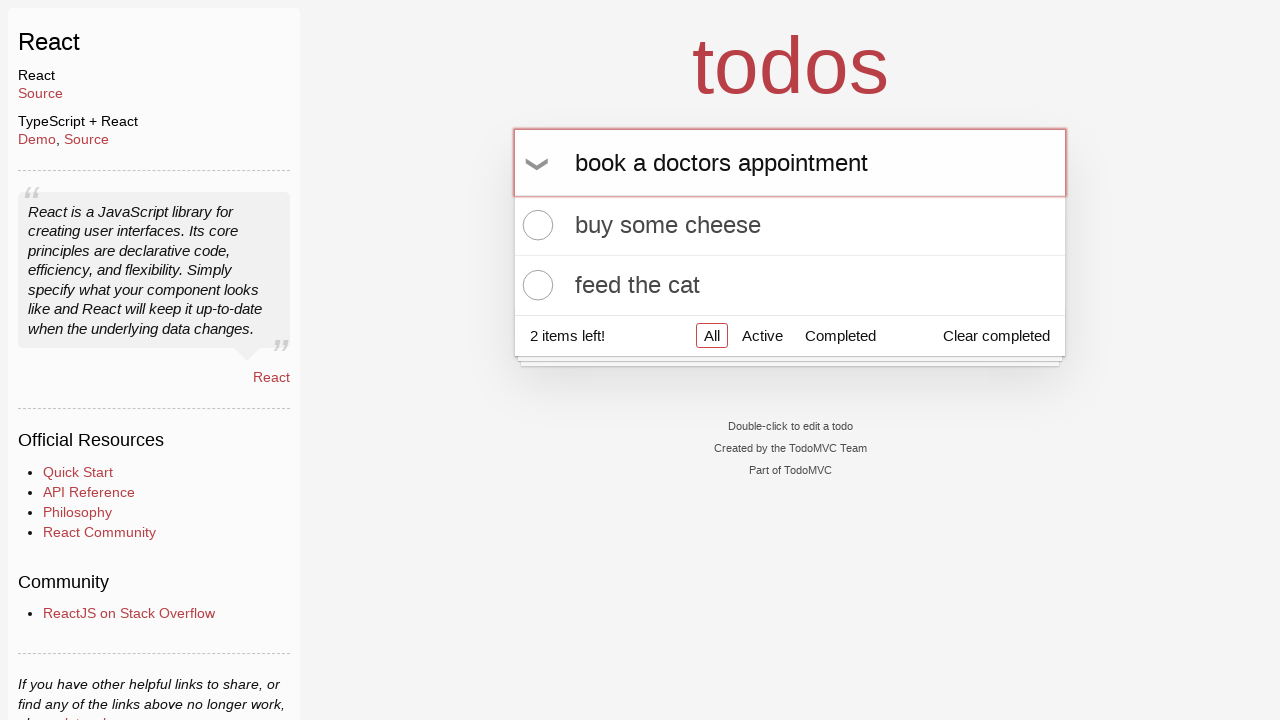

Pressed Enter to create third todo item on .new-todo
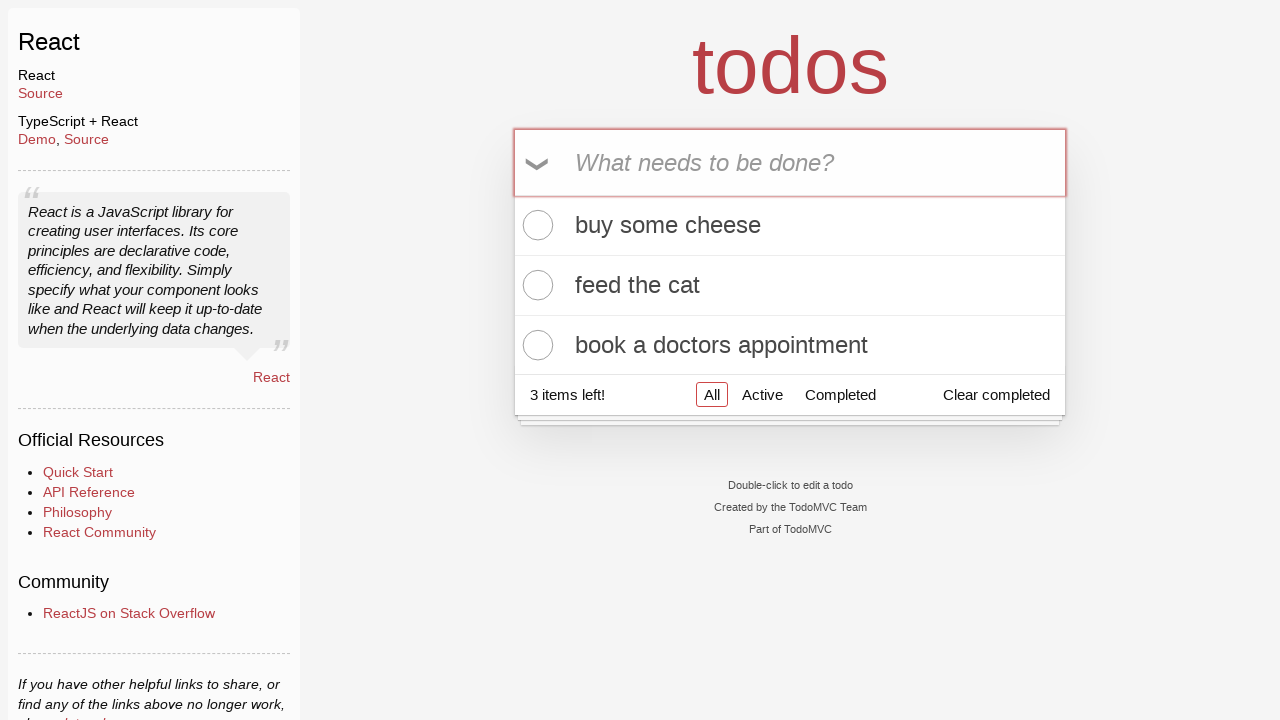

Clicked the Active filter at (762, 395) on .filters a >> nth=1
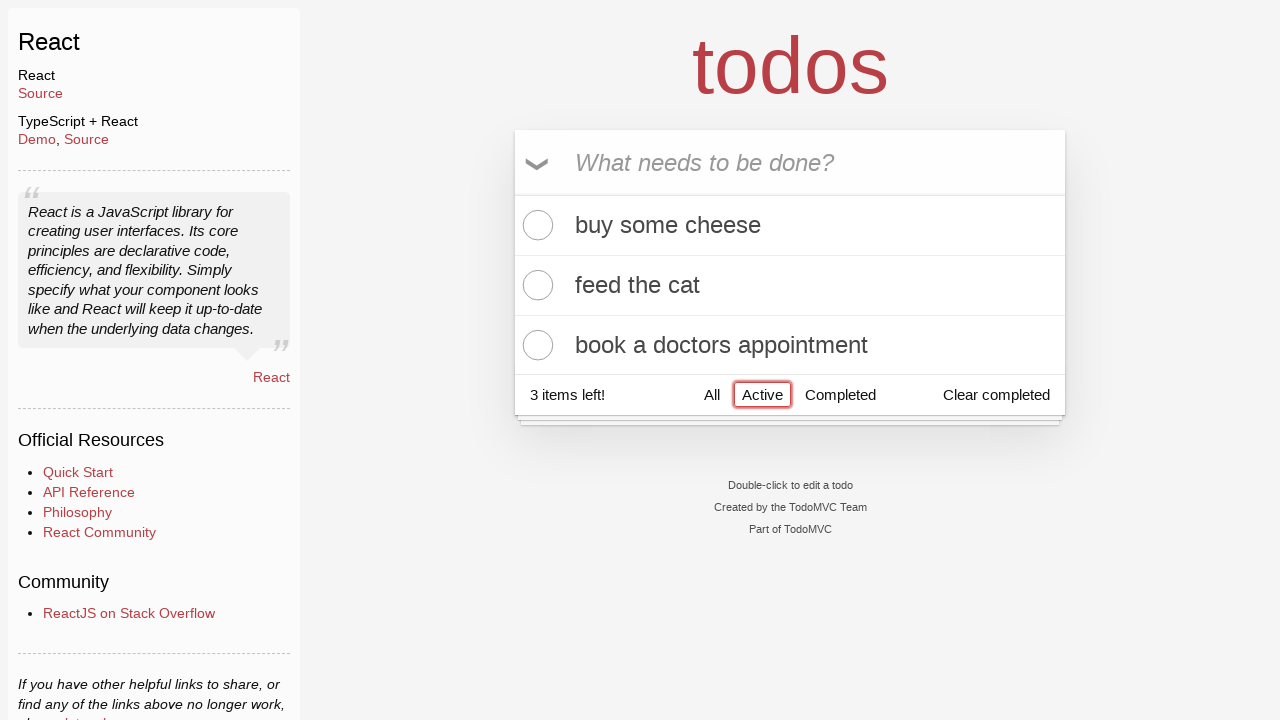

Waited 500ms for Active filter to be applied
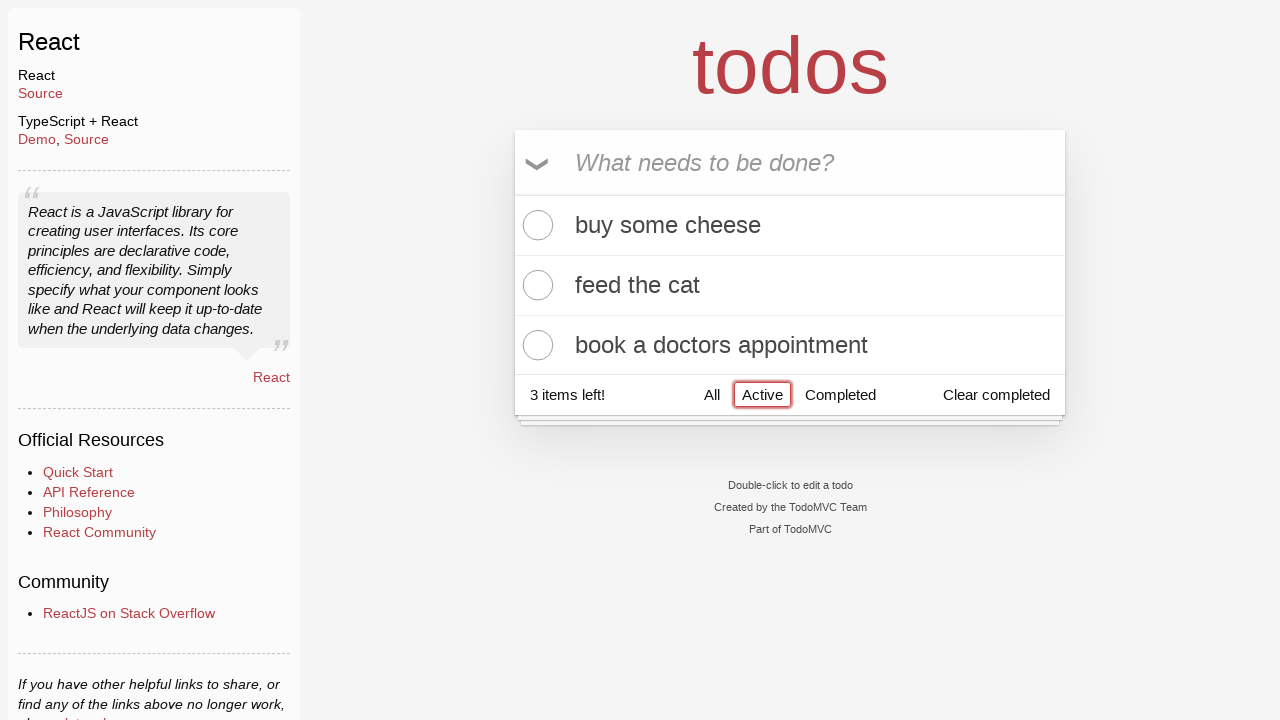

Clicked the Completed filter at (840, 395) on .filters a >> nth=2
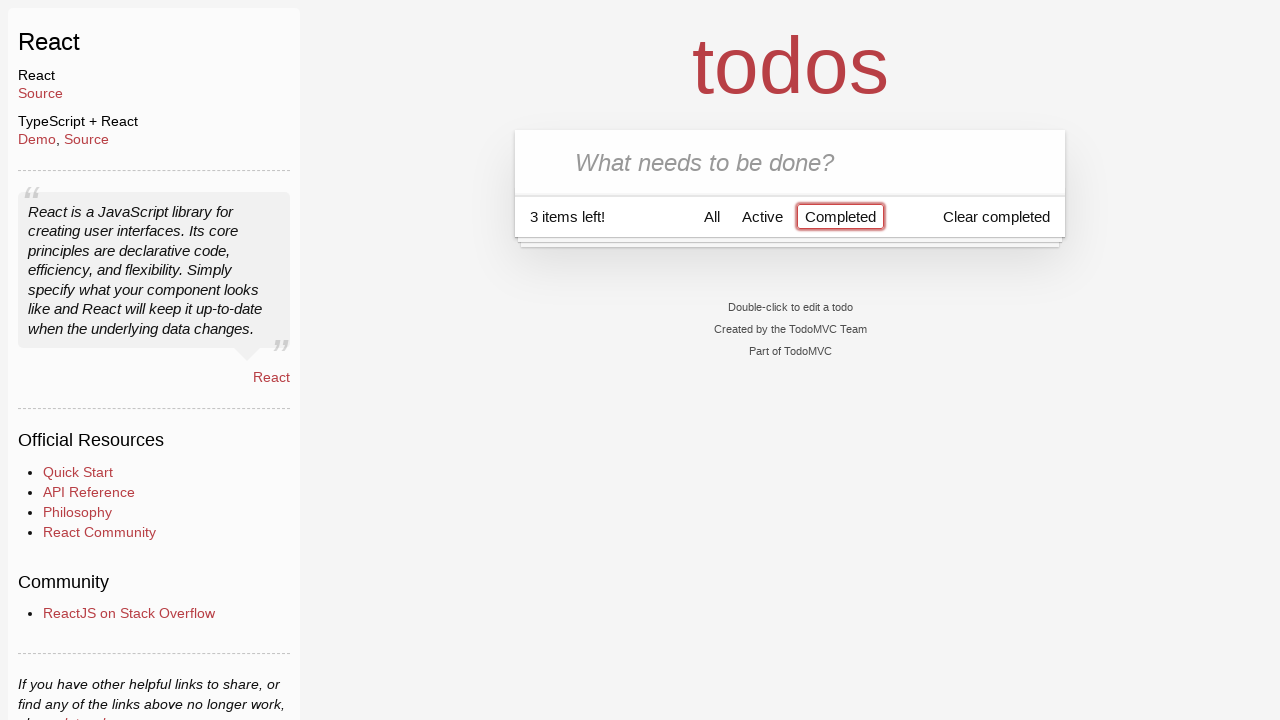

Waited 500ms for Completed filter to be applied
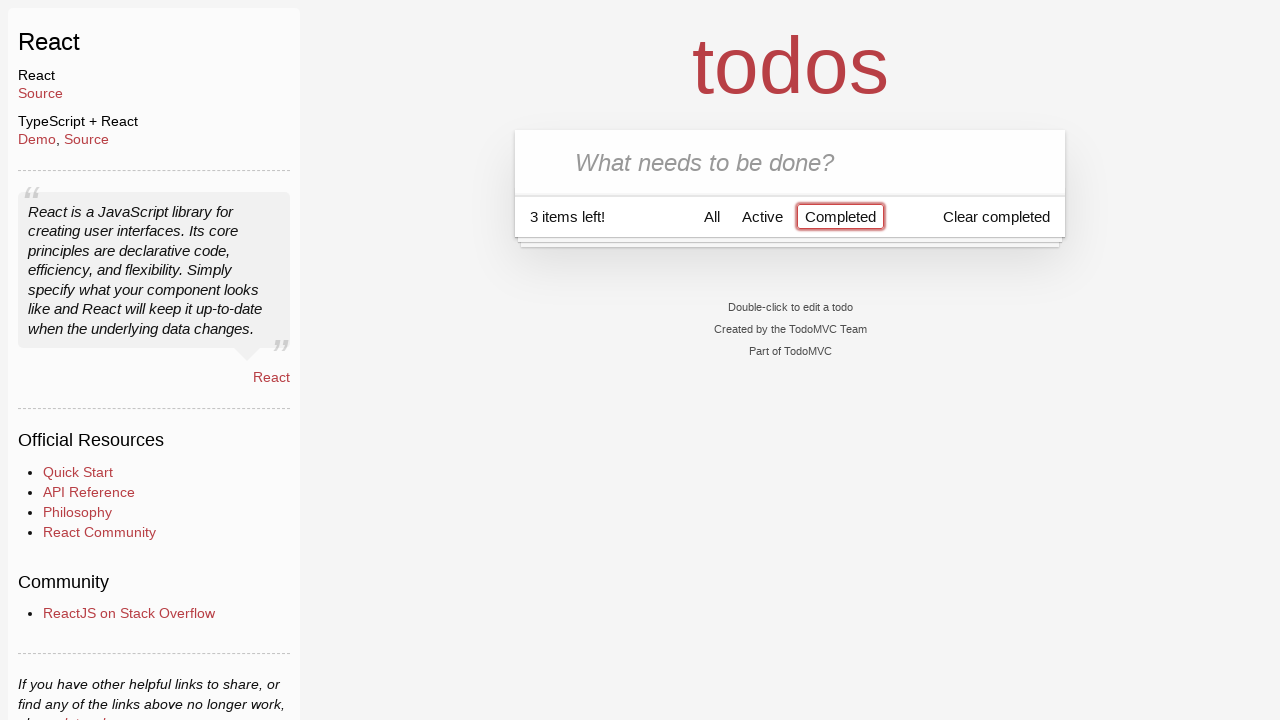

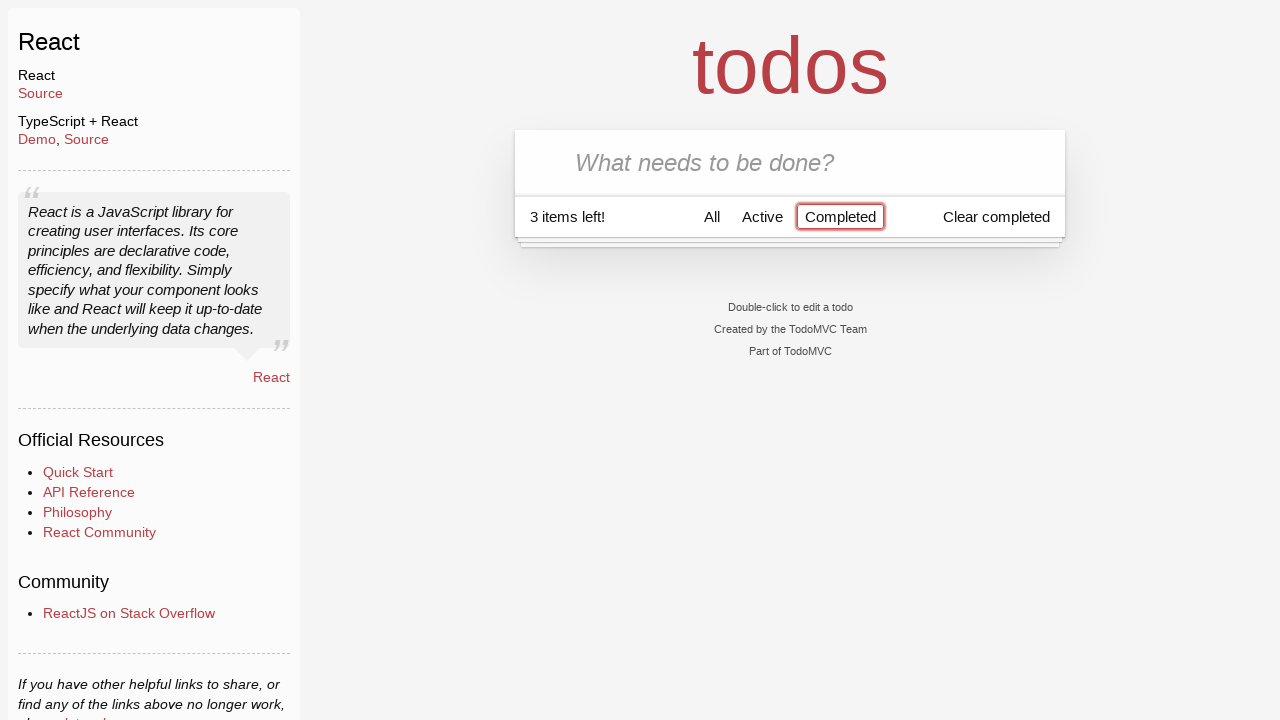